Tests alert handling by triggering an alert dialog and accepting it

Starting URL: http://demo.automationtesting.in/Alerts.html

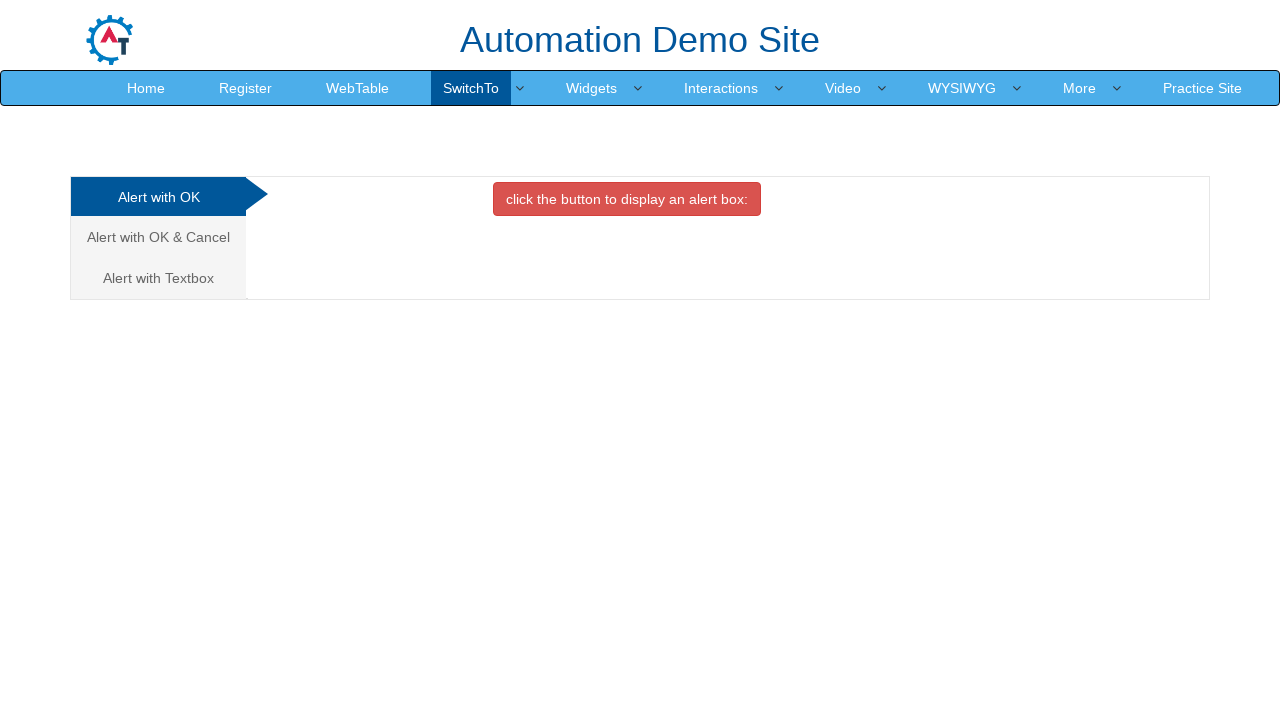

Clicked button to trigger alert dialog at (627, 199) on //button[@onclick="alertbox()"]
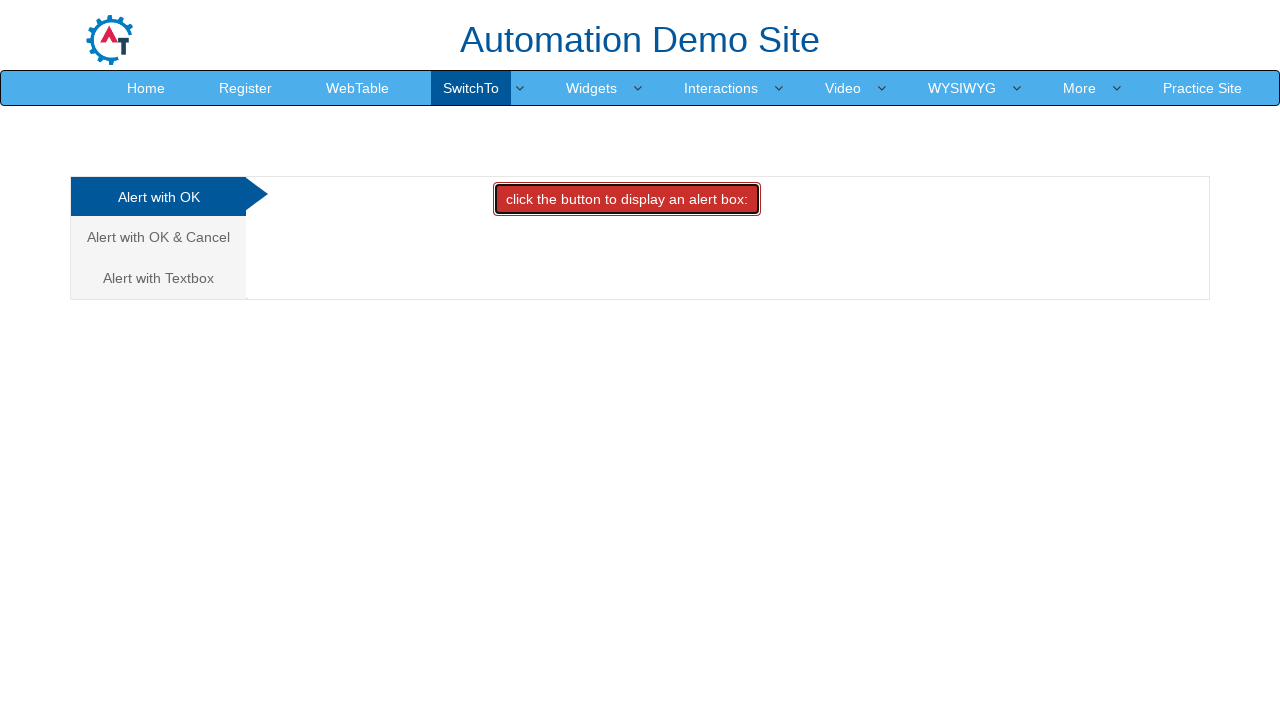

Set up dialog handler to accept alert
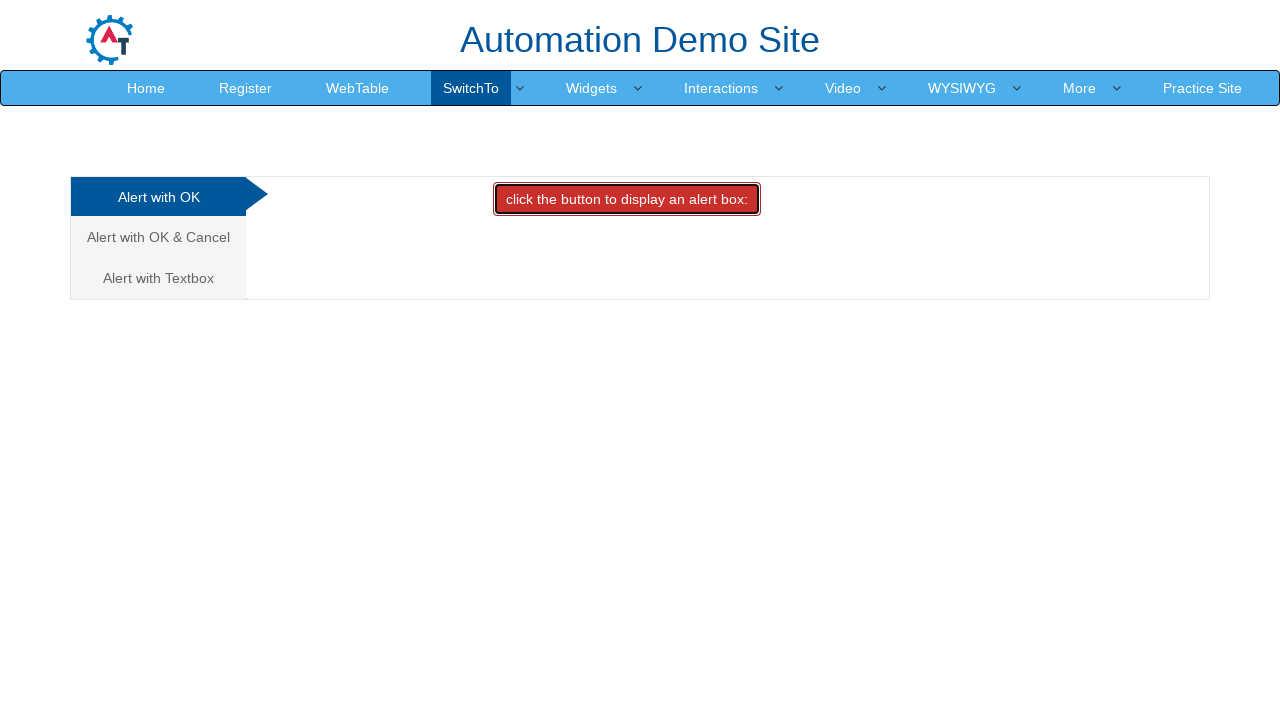

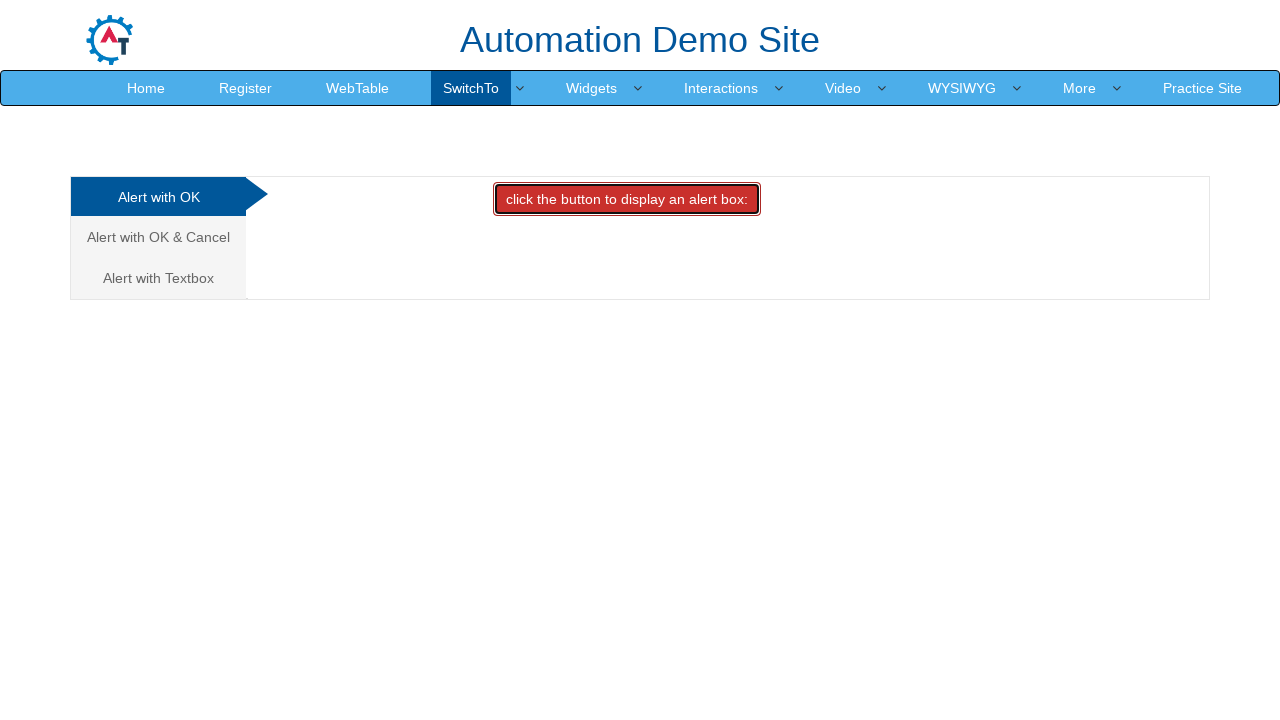